Tests drag and drop functionality on a sortable grid by moving the first item to the sixth position and then moving it back to the first position.

Starting URL: https://demoqa.com/sortable

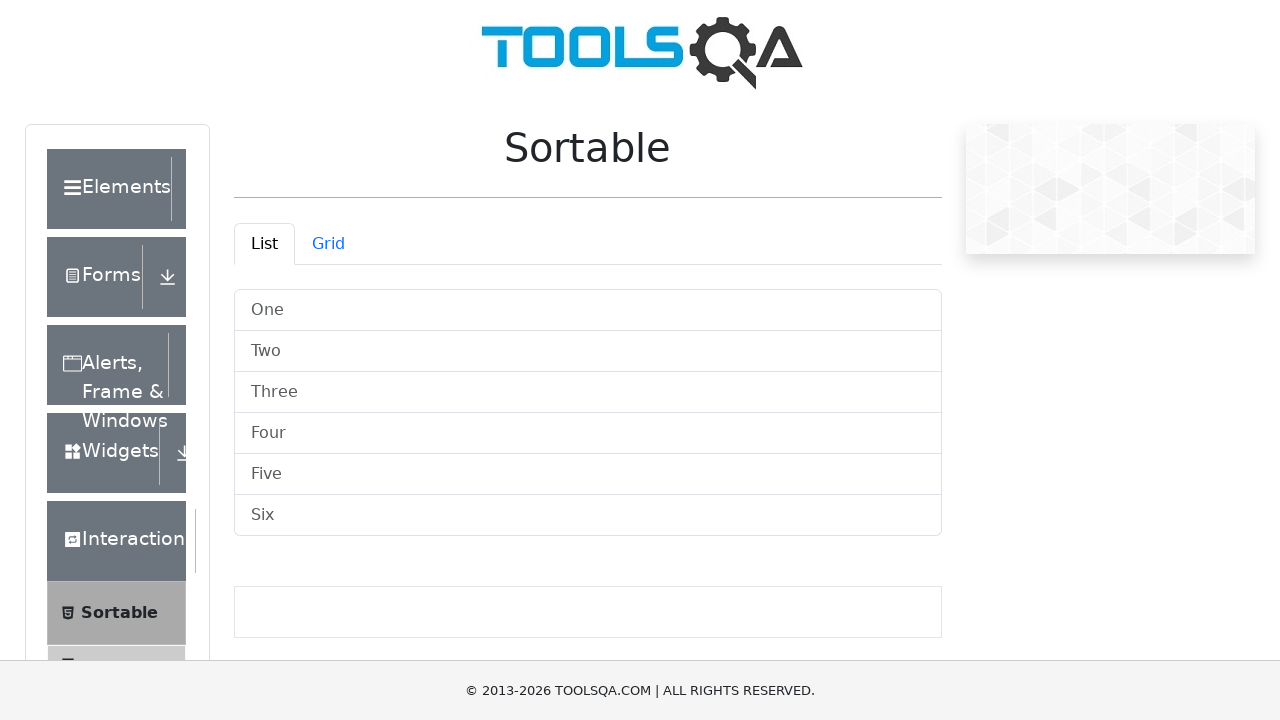

Clicked on Grid tab to switch to grid view at (328, 244) on #demo-tab-grid
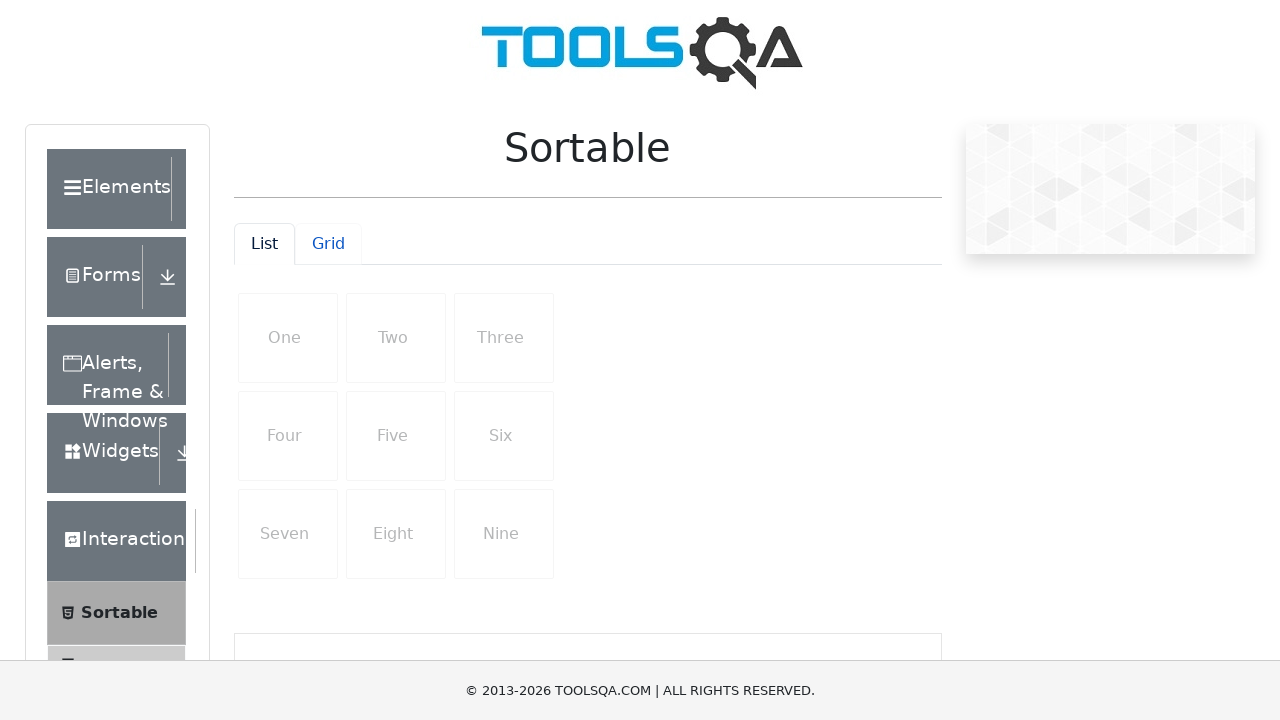

Grid items loaded and became visible
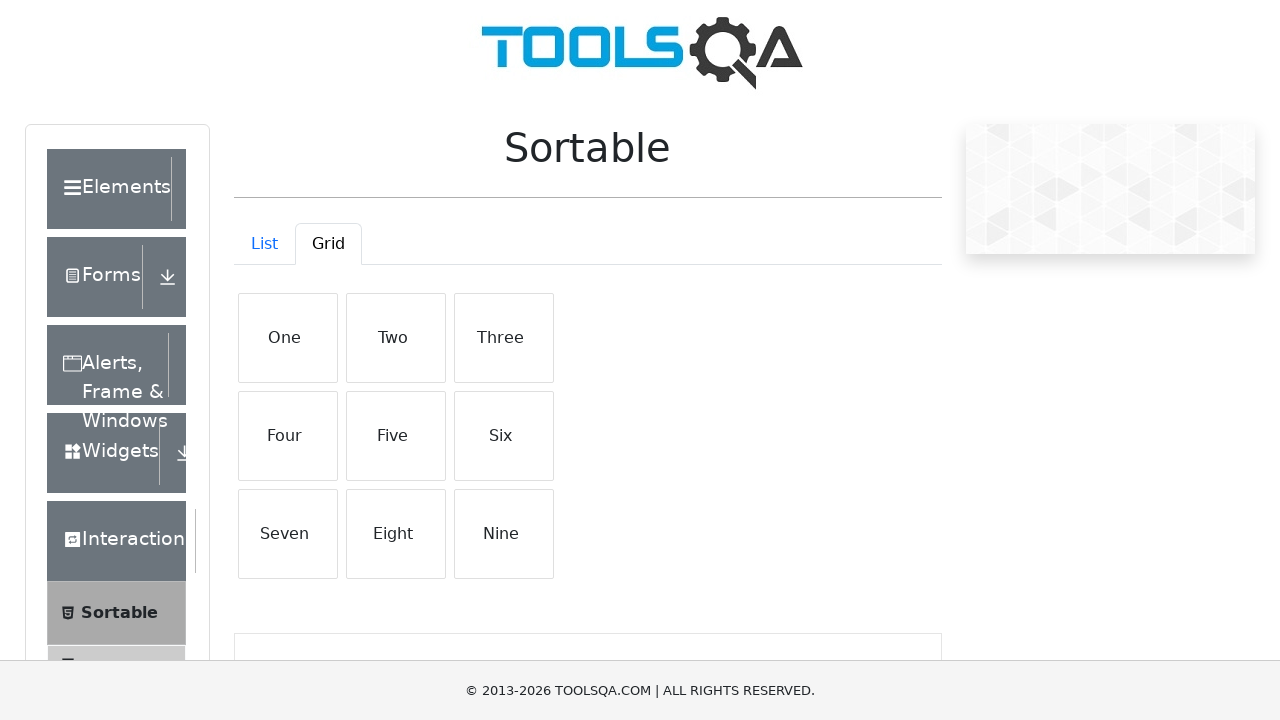

Located all grid items in the sortable grid
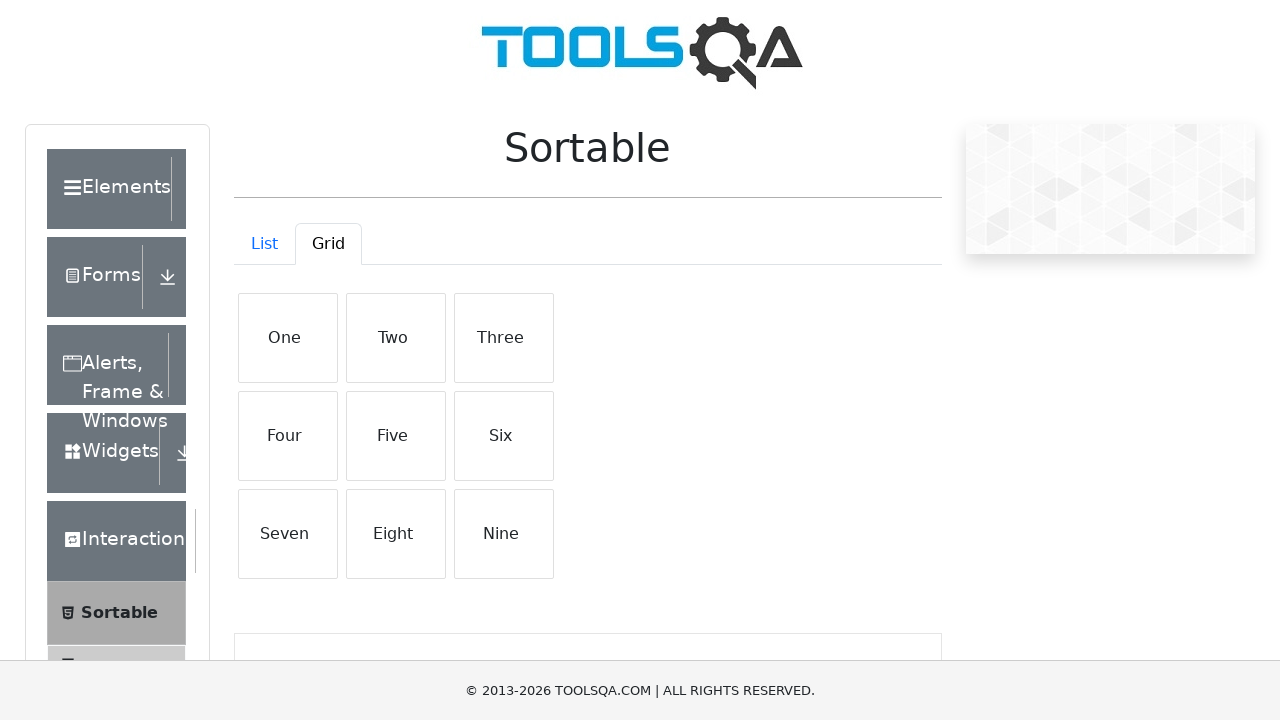

Dragged first item to sixth position at (504, 436)
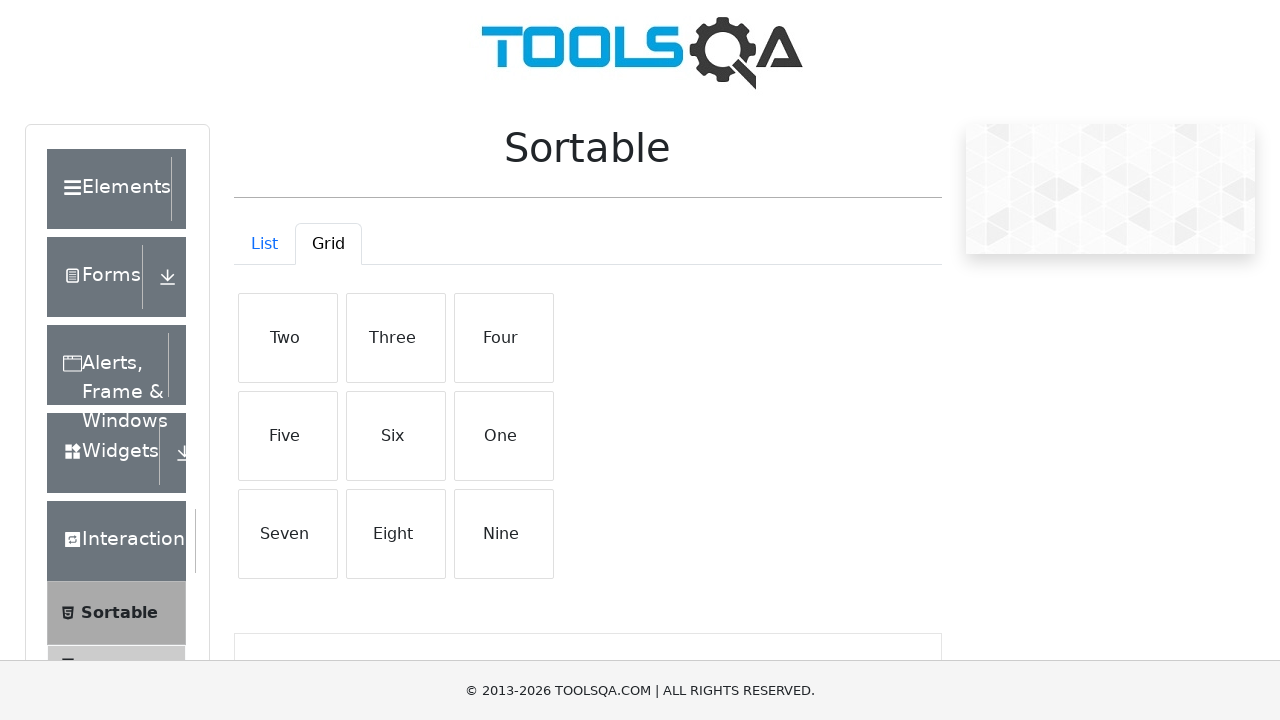

Re-located grid items after first drag operation
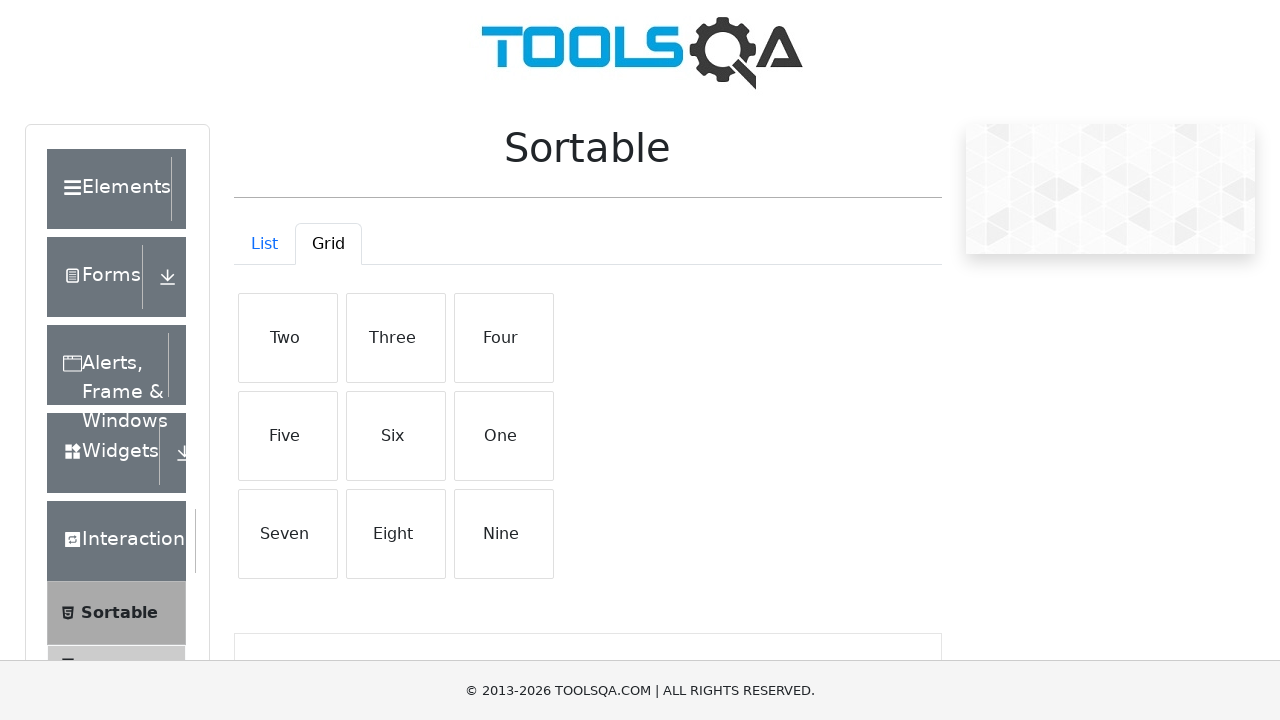

Dragged item from sixth position back to first position at (288, 338)
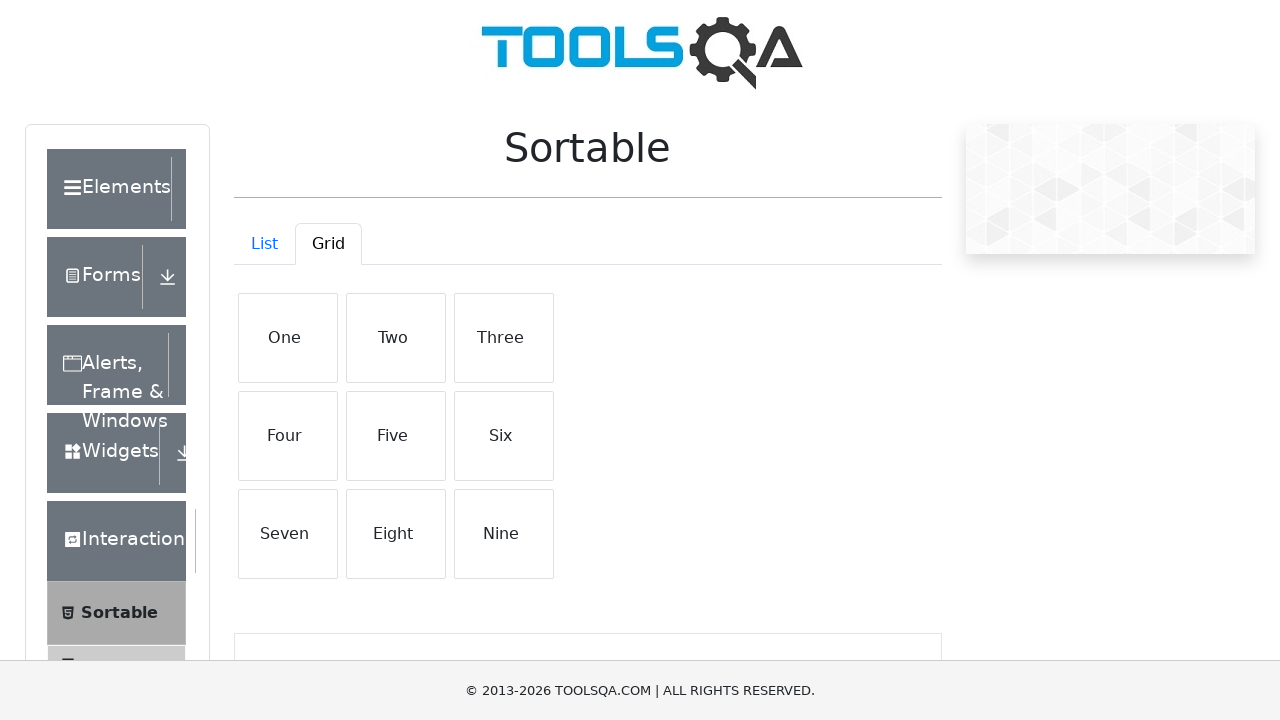

Located the first item in the grid
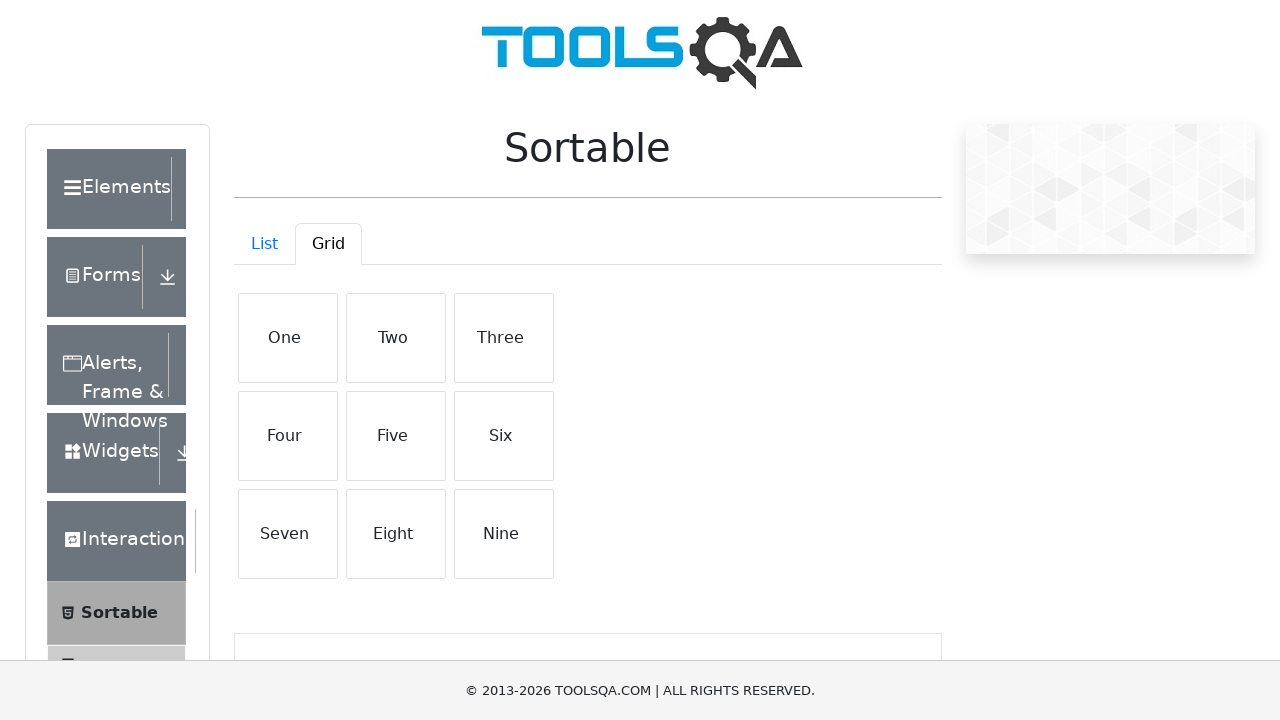

Verified that the first item text is 'One'
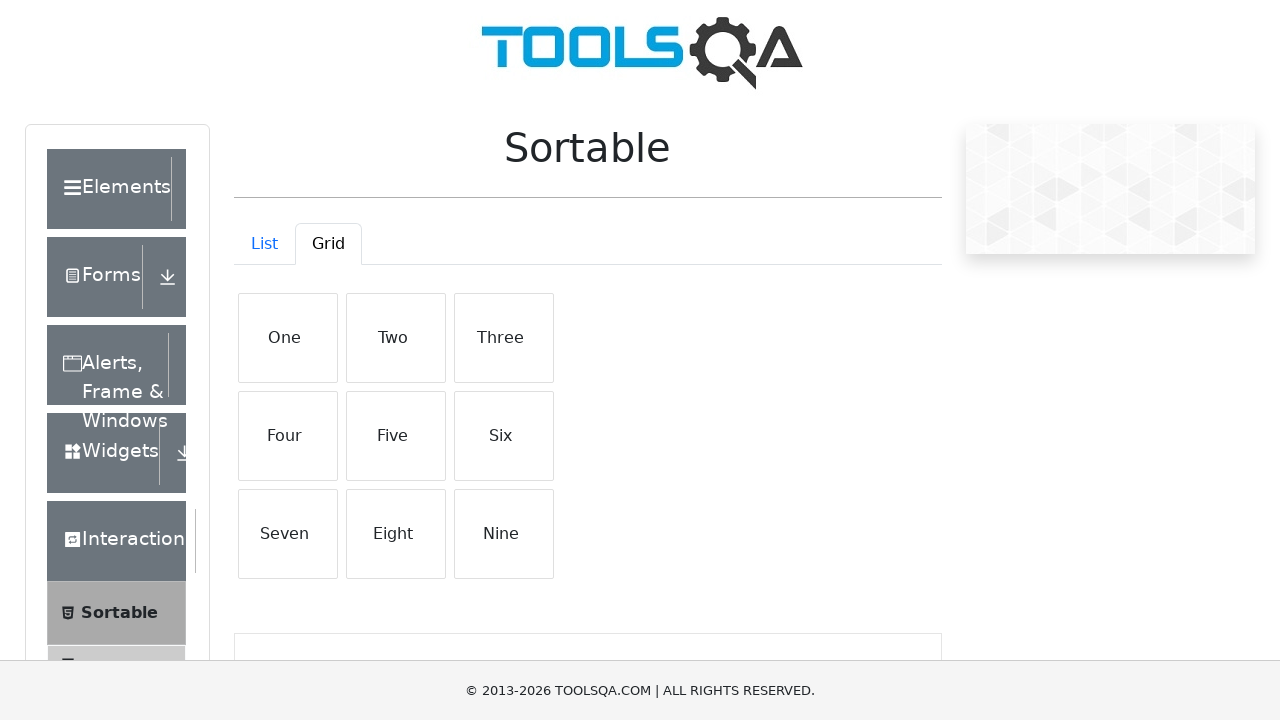

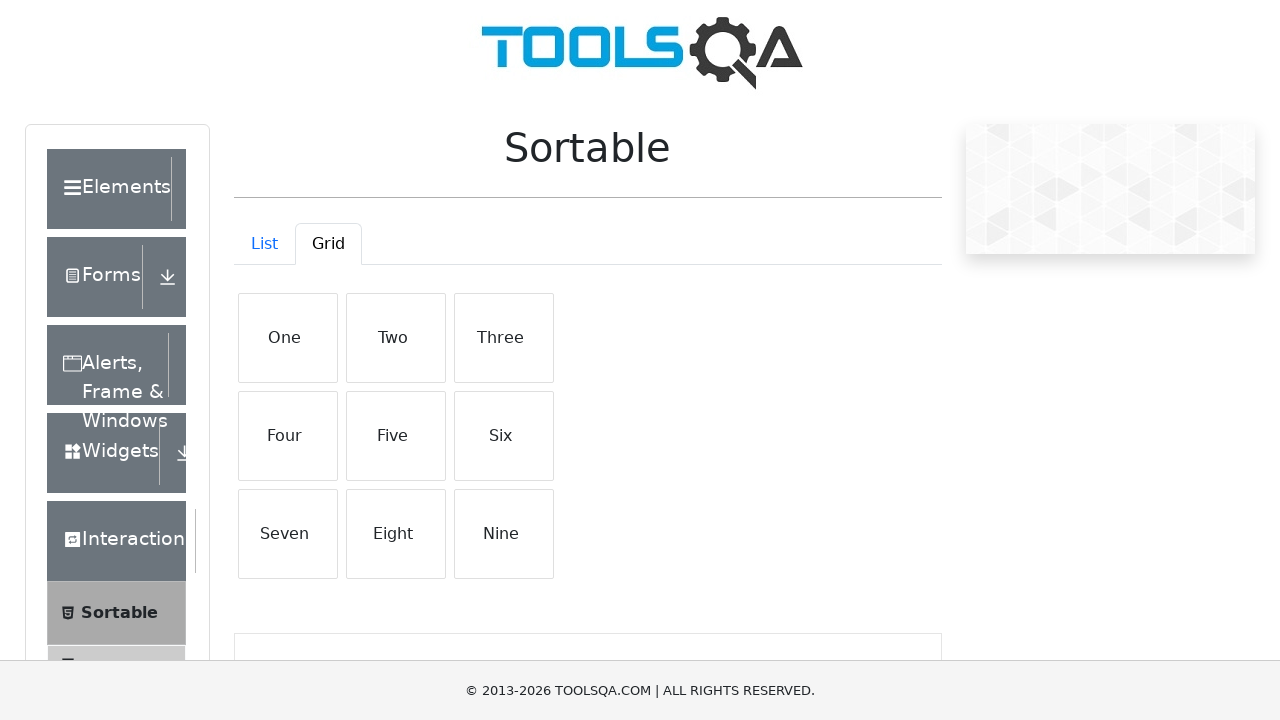